Tests the behavior when attempting to switch to a closed window by opening a new window, closing it, and verifying that switching back to the original window works correctly.

Starting URL: https://the-internet.herokuapp.com/windows

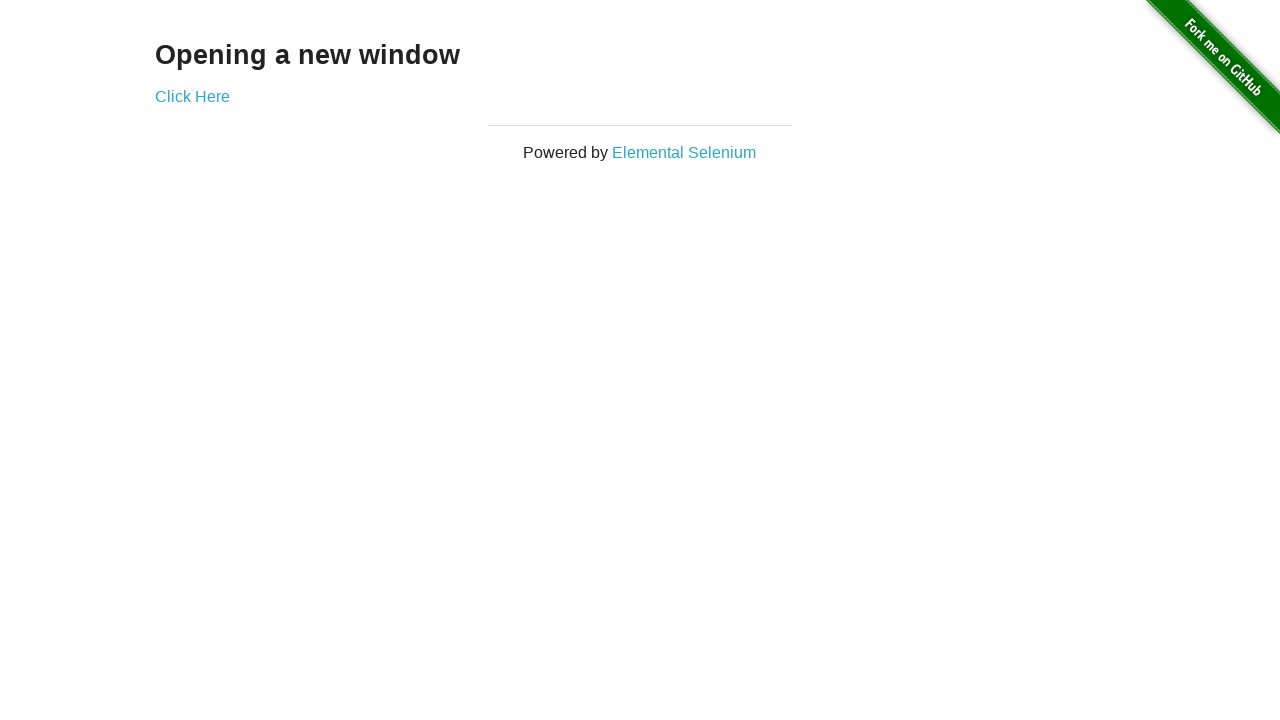

Clicked 'Click Here' link to open a new window at (192, 96) on text=Click Here
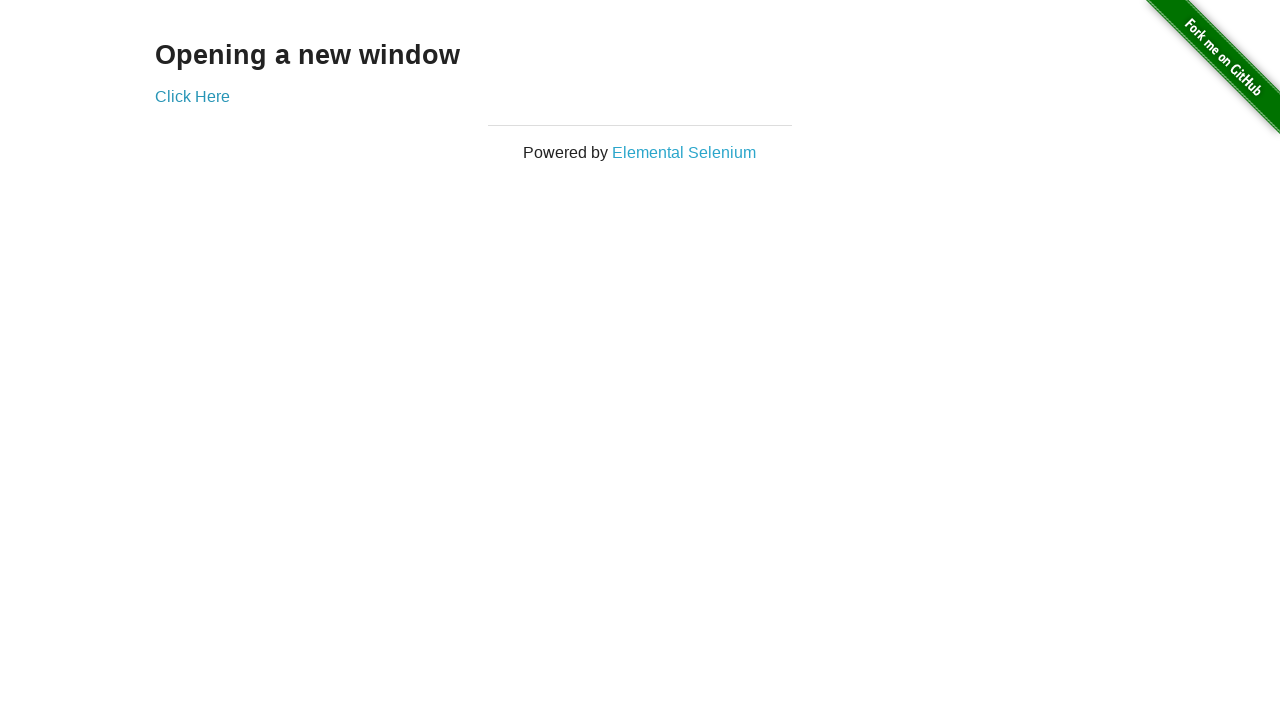

New window opened and captured
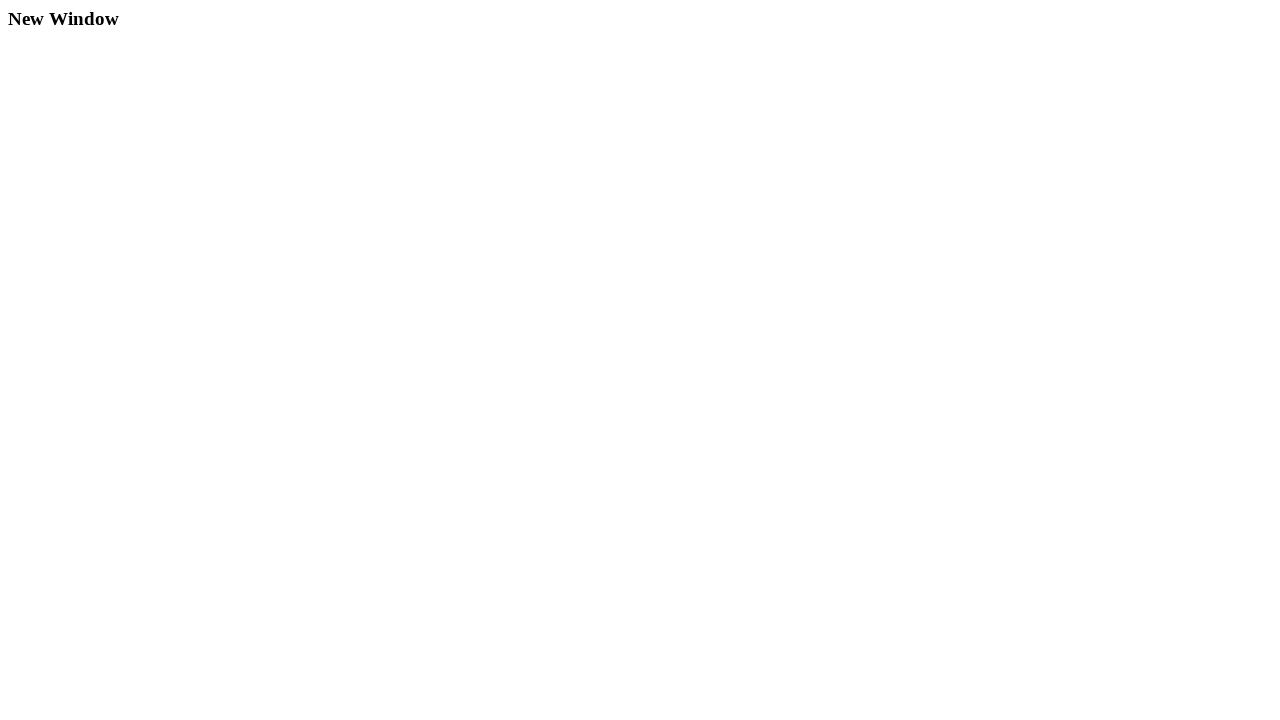

New window finished loading
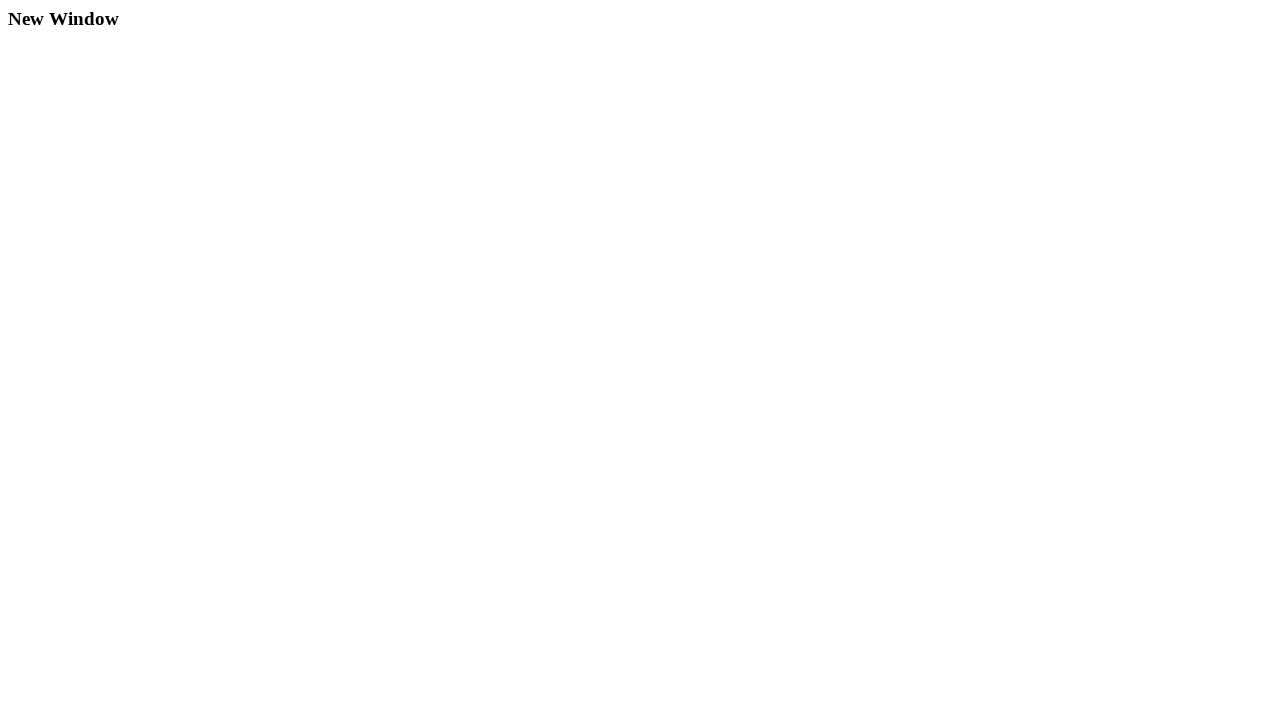

Closed the new window
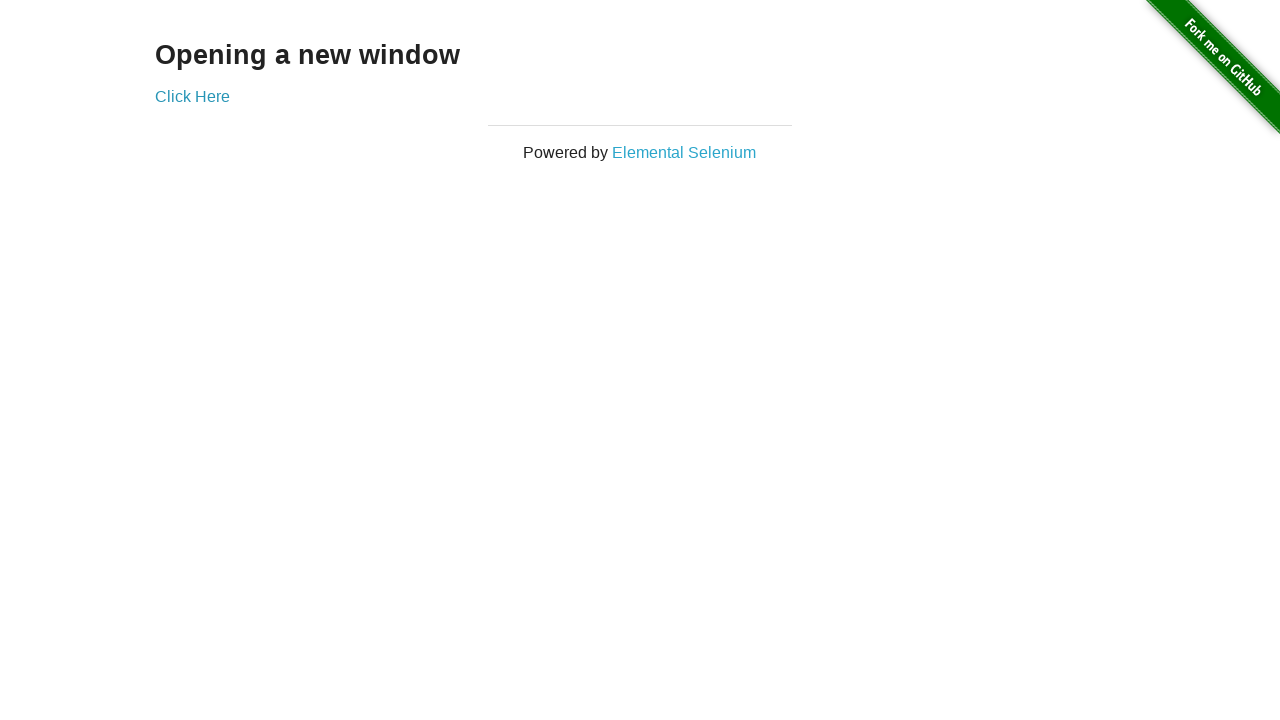

Verified original page is still accessible after closing new window
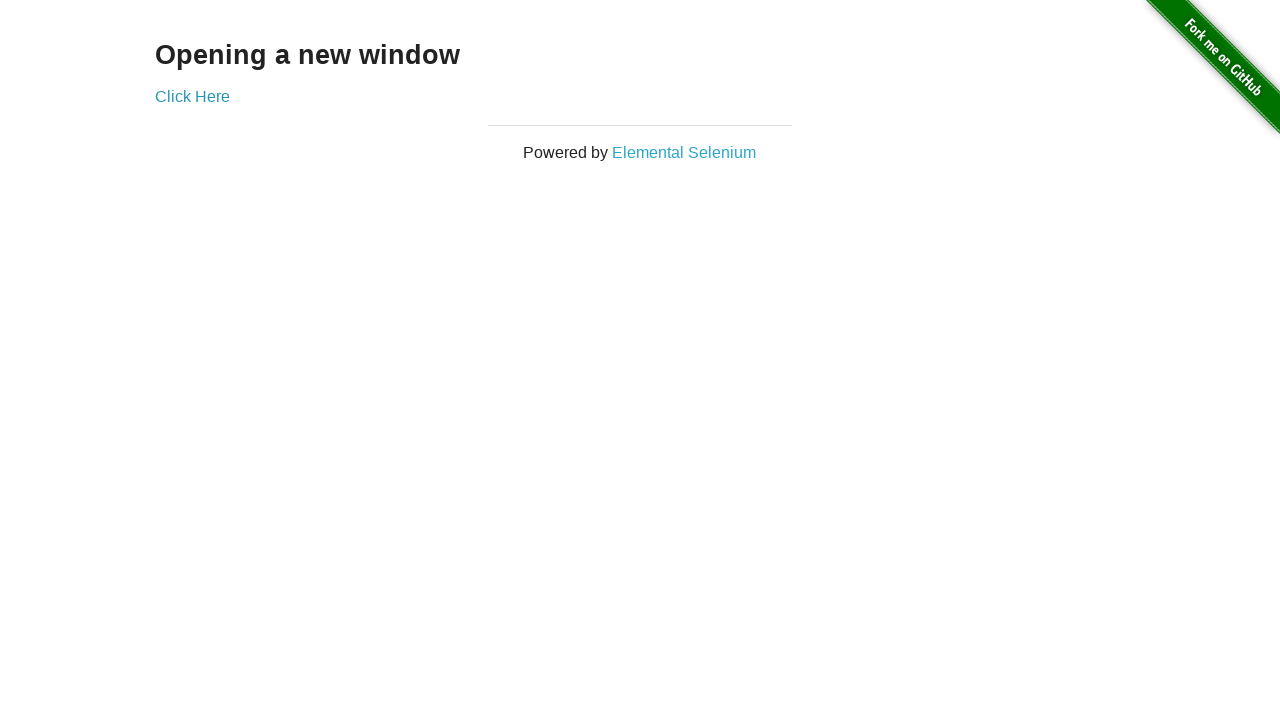

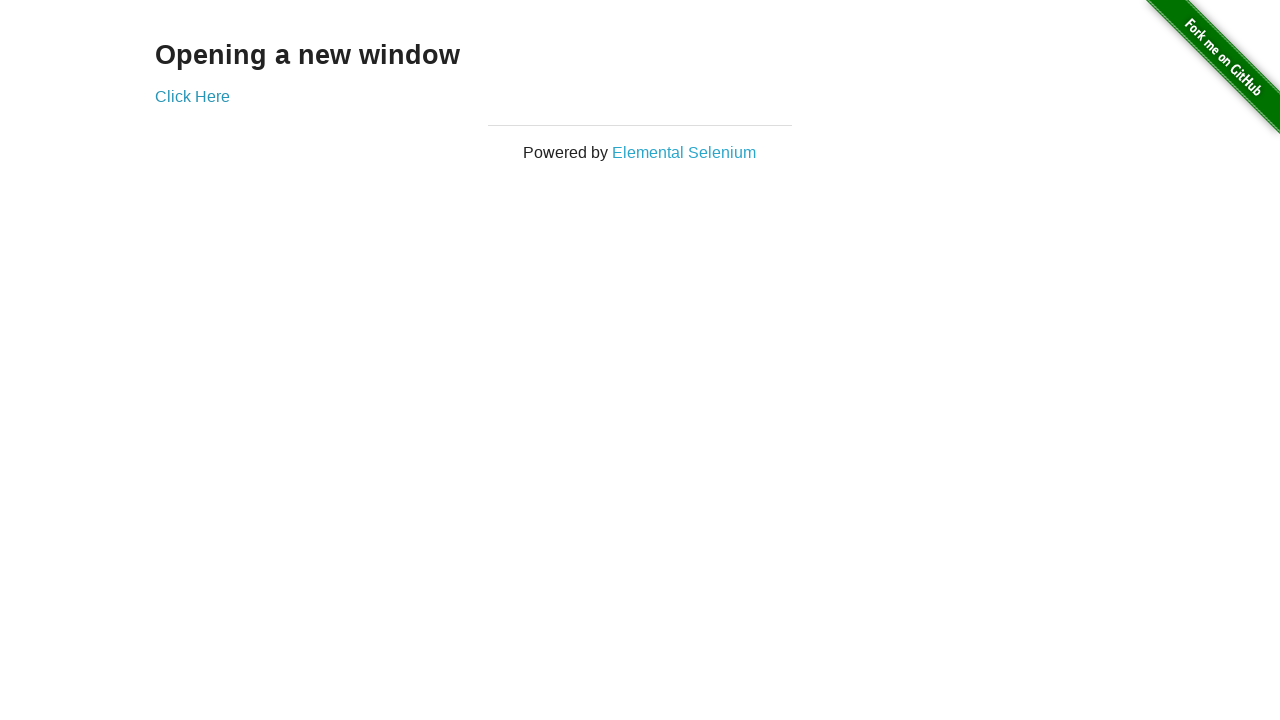